Tests Status Codes page by navigating to it and clicking on the 500 status code link to view the status page.

Starting URL: https://the-internet.herokuapp.com/

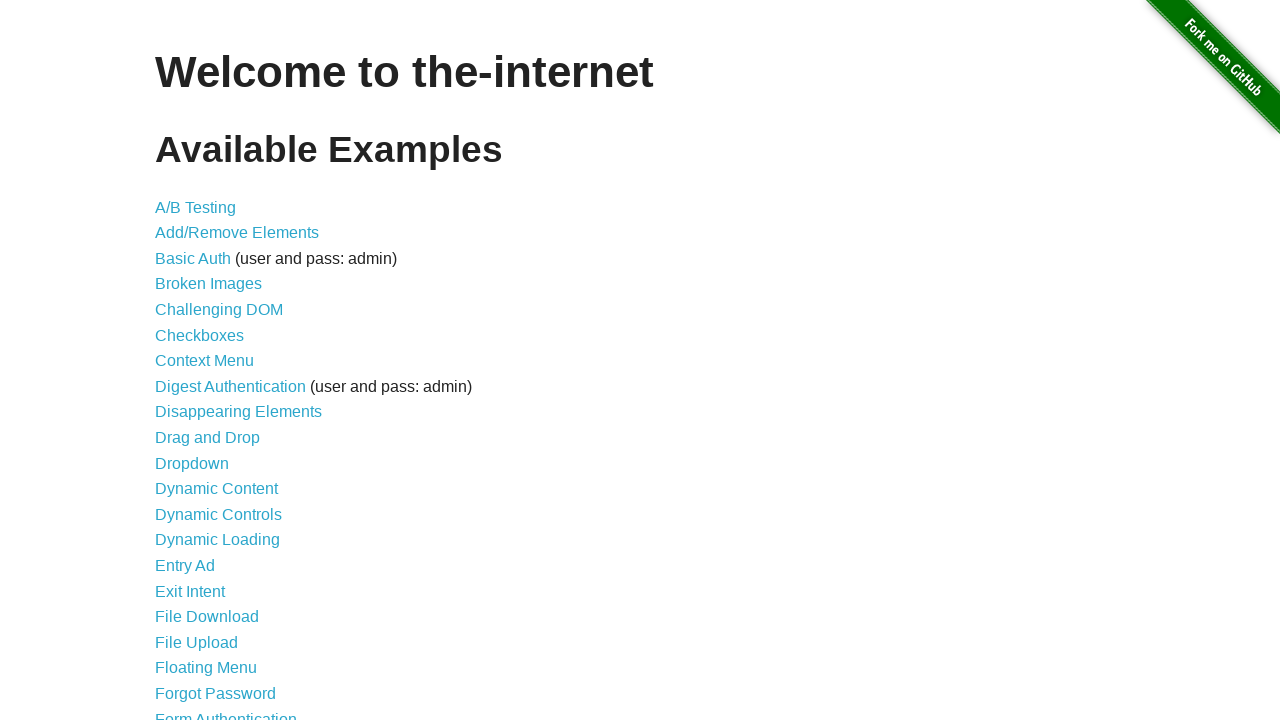

Clicked on Status Codes link at (203, 600) on xpath=//a[@href='/status_codes']
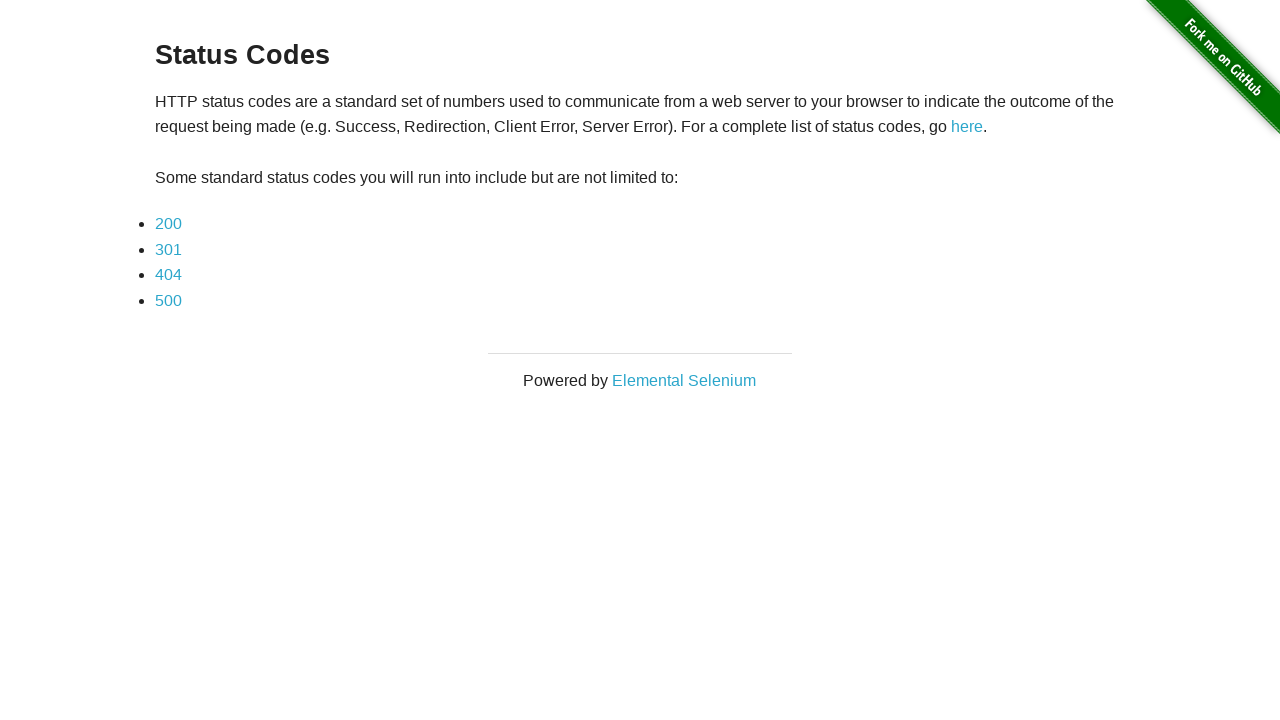

Clicked on 500 status code link at (168, 300) on xpath=//a[contains(text(), '500')]
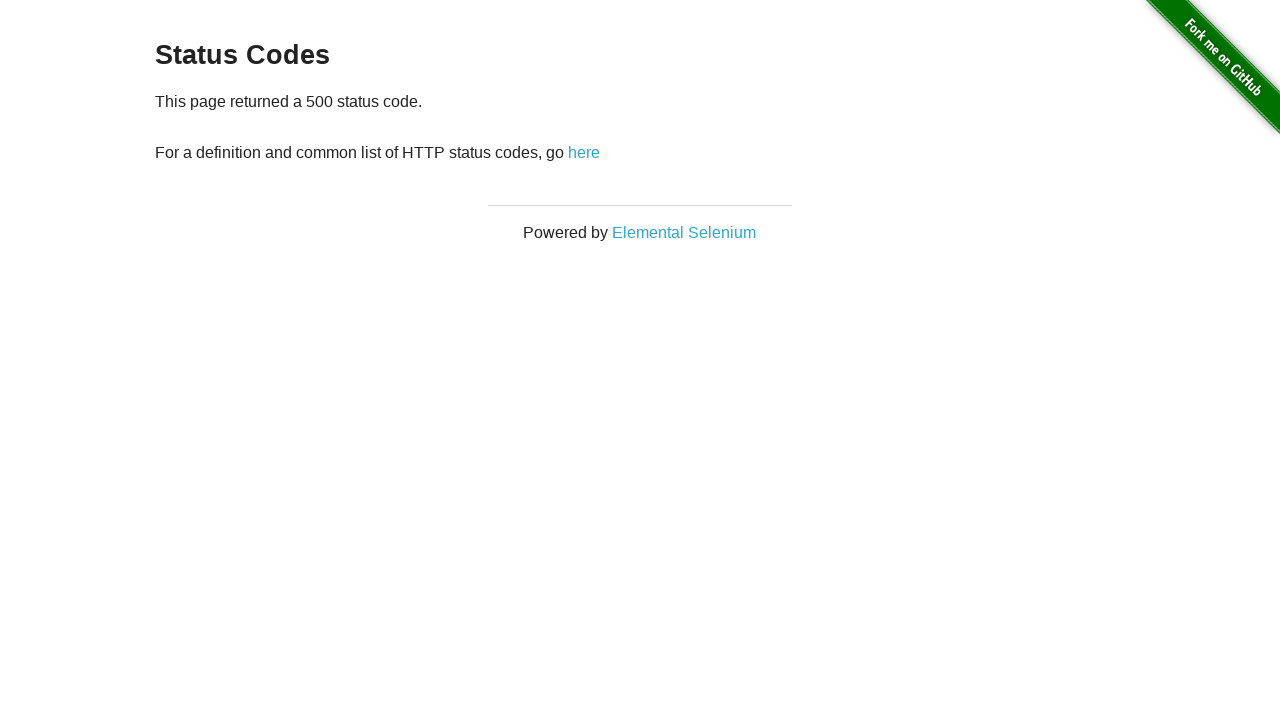

500 status page loaded successfully
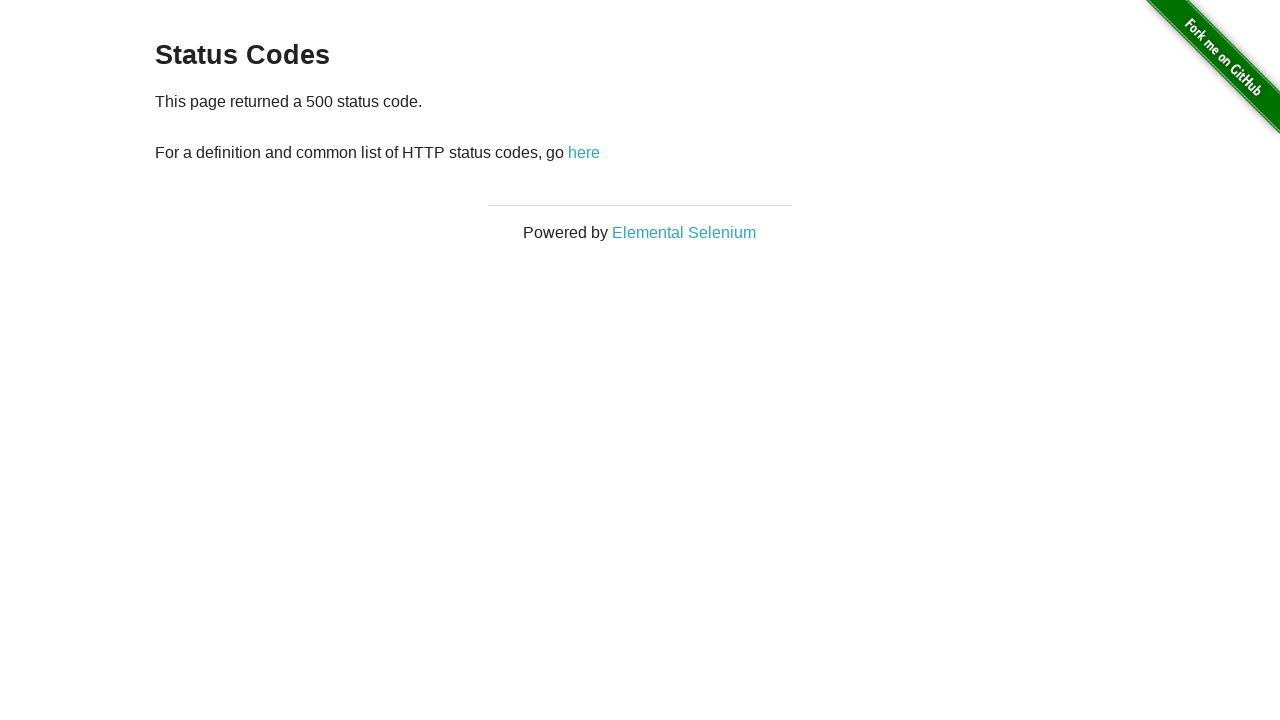

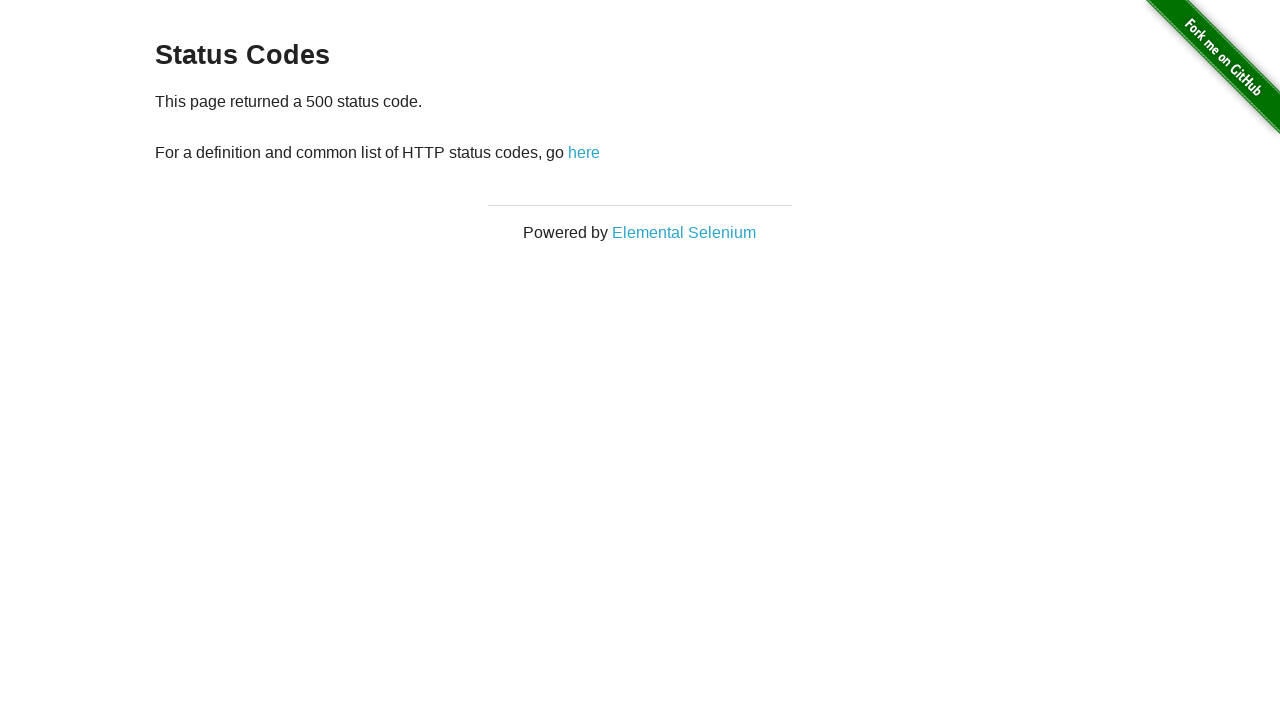